Tests the Text Box form by filling in full name, email, current address, and permanent address fields, then submitting and verifying the output.

Starting URL: https://demoqa.com/

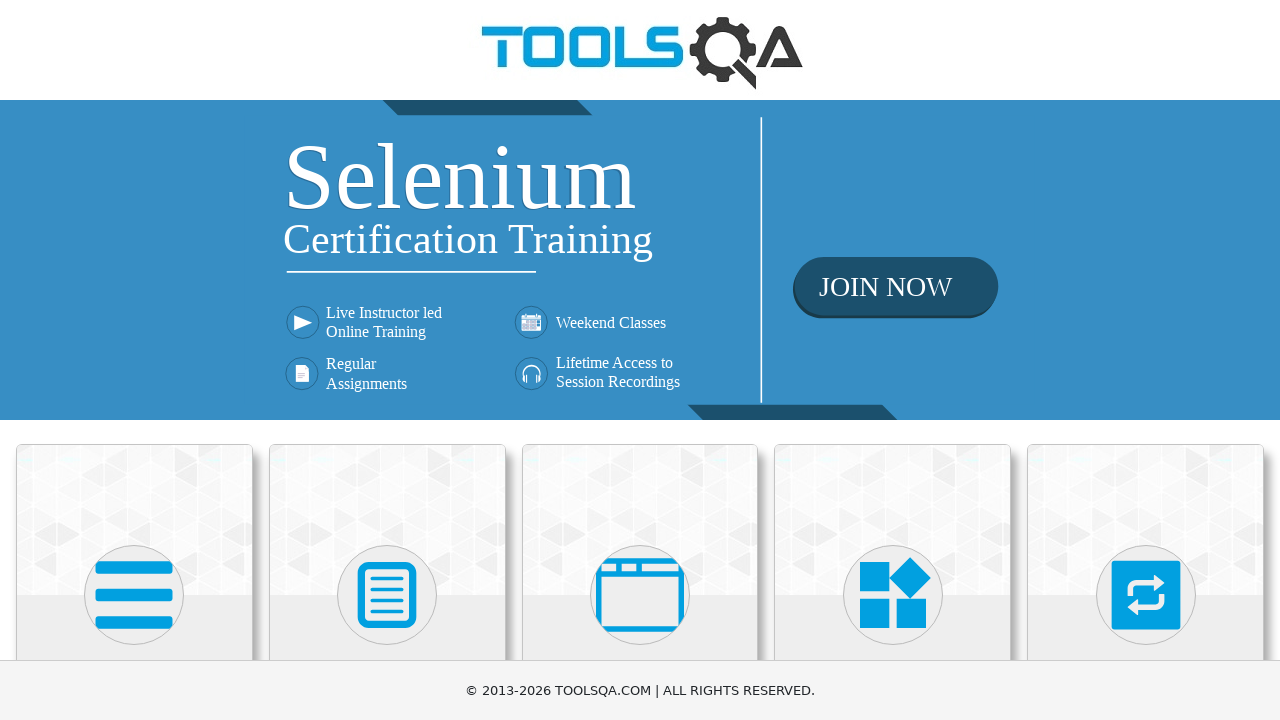

Clicked on Elements section at (134, 360) on text=Elements
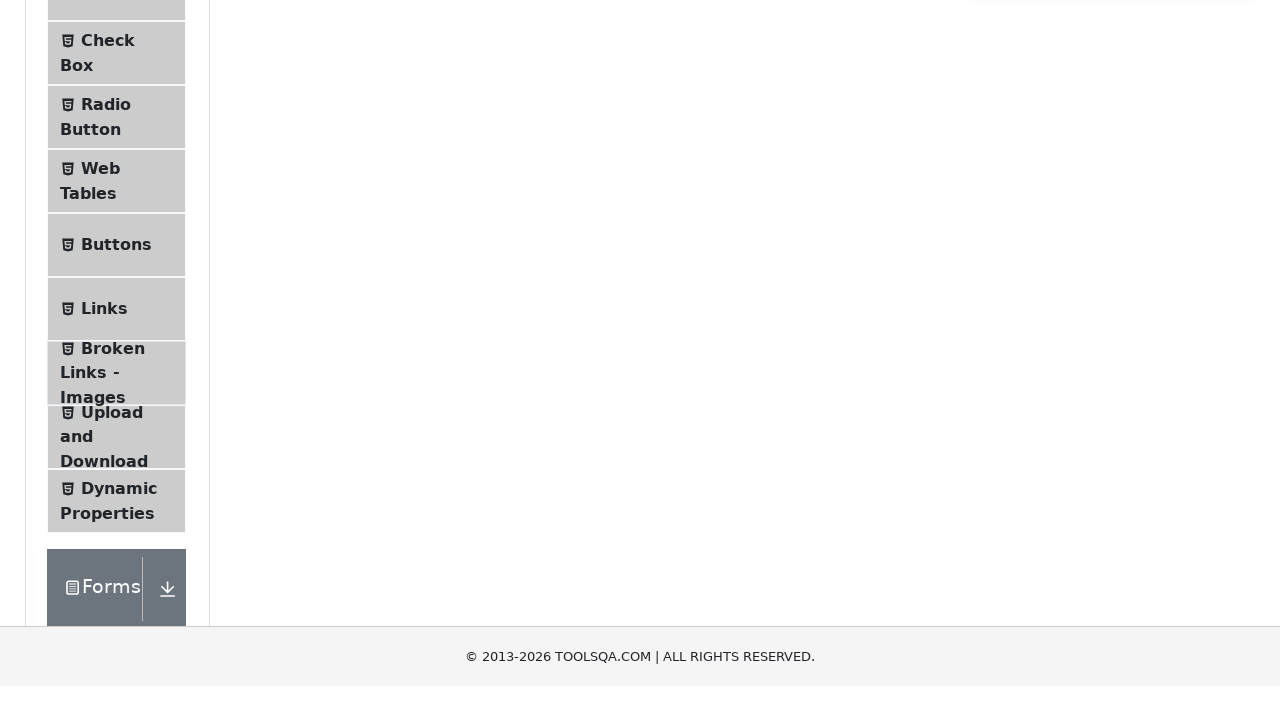

Clicked on Text Box menu item at (119, 261) on text=Text Box
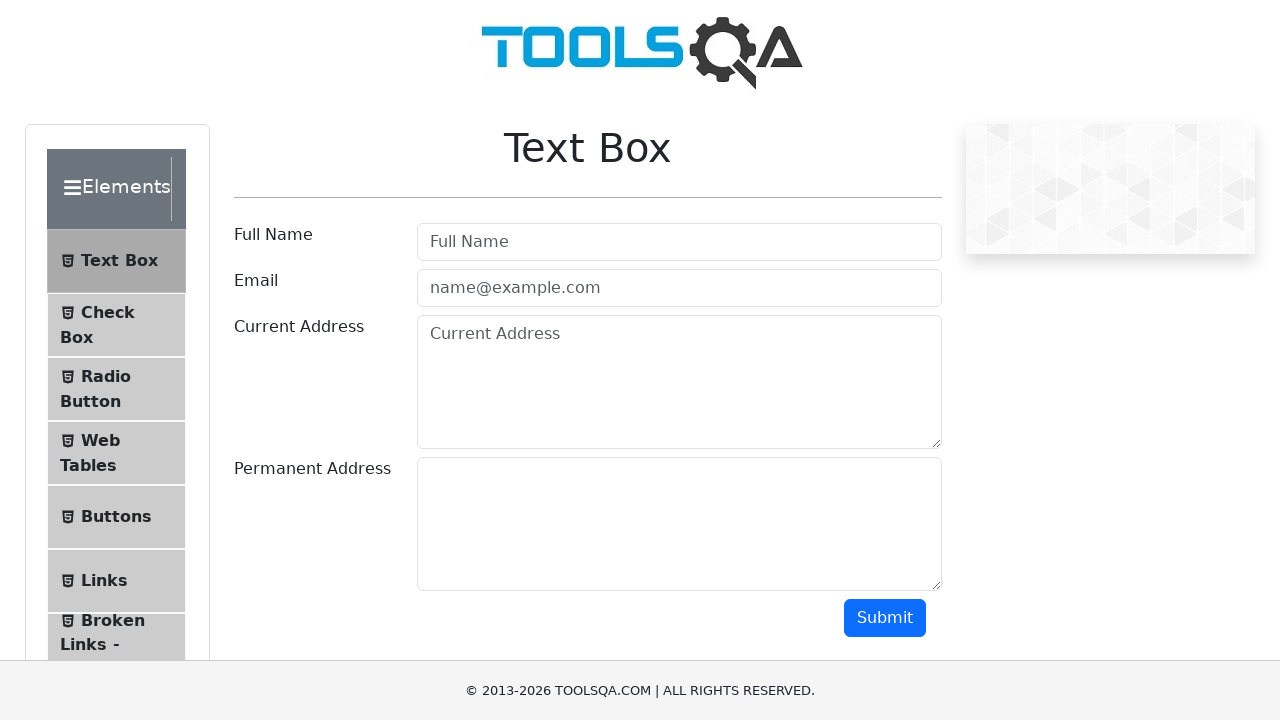

Filled in Full Name field with 'Maverick' on #userName
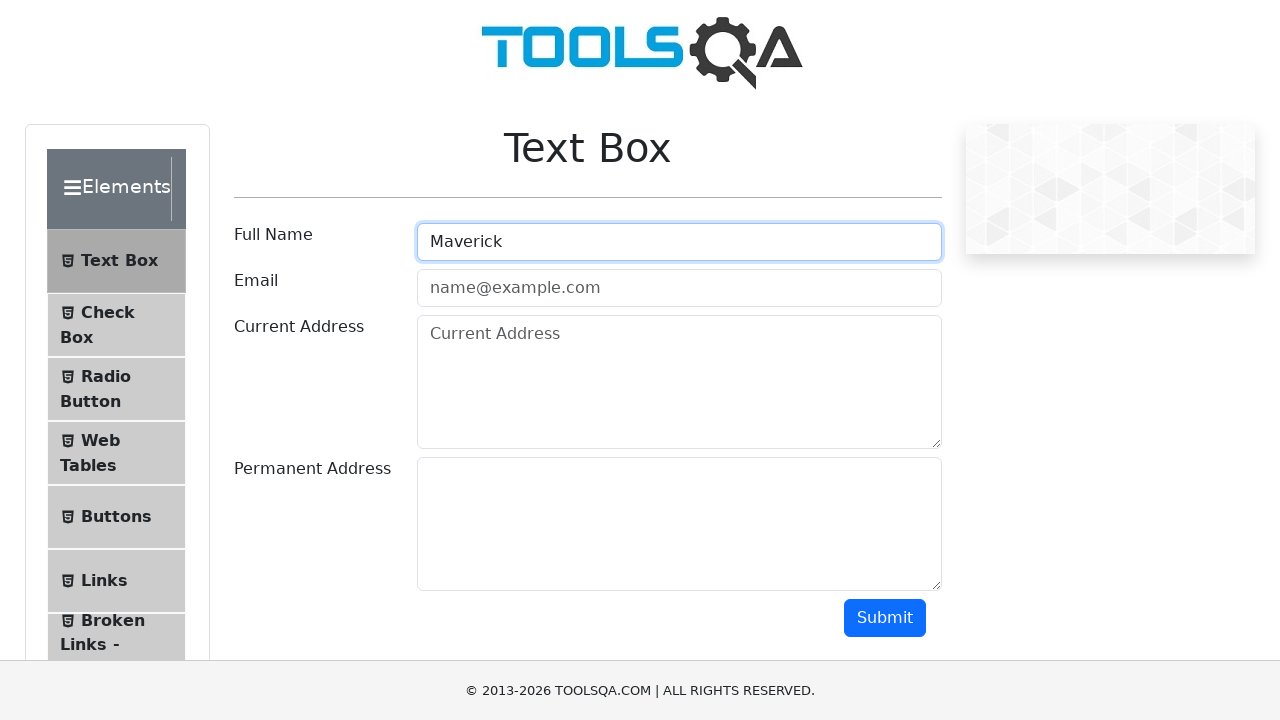

Filled in Email field with 'marverick@gmail.com' on #userEmail
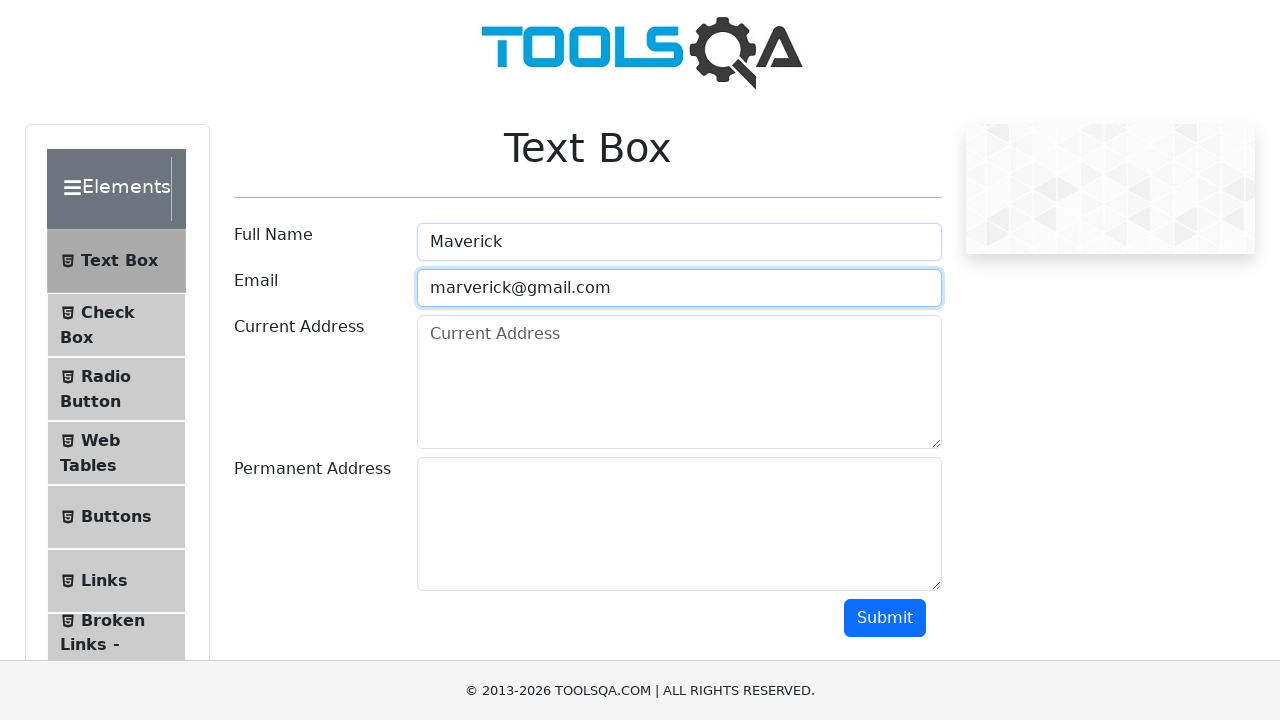

Filled in Current Address field with 'Bangkok' on #currentAddress
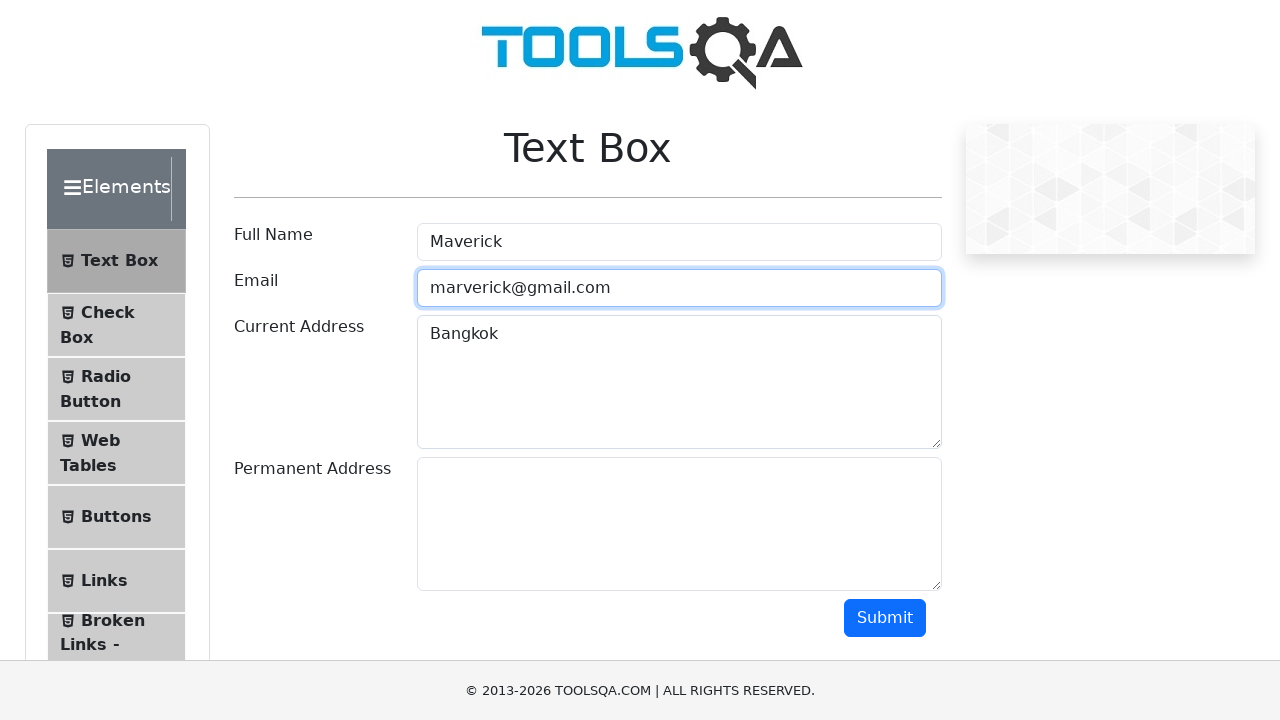

Filled in Permanent Address field with 'Phuket' on #permanentAddress
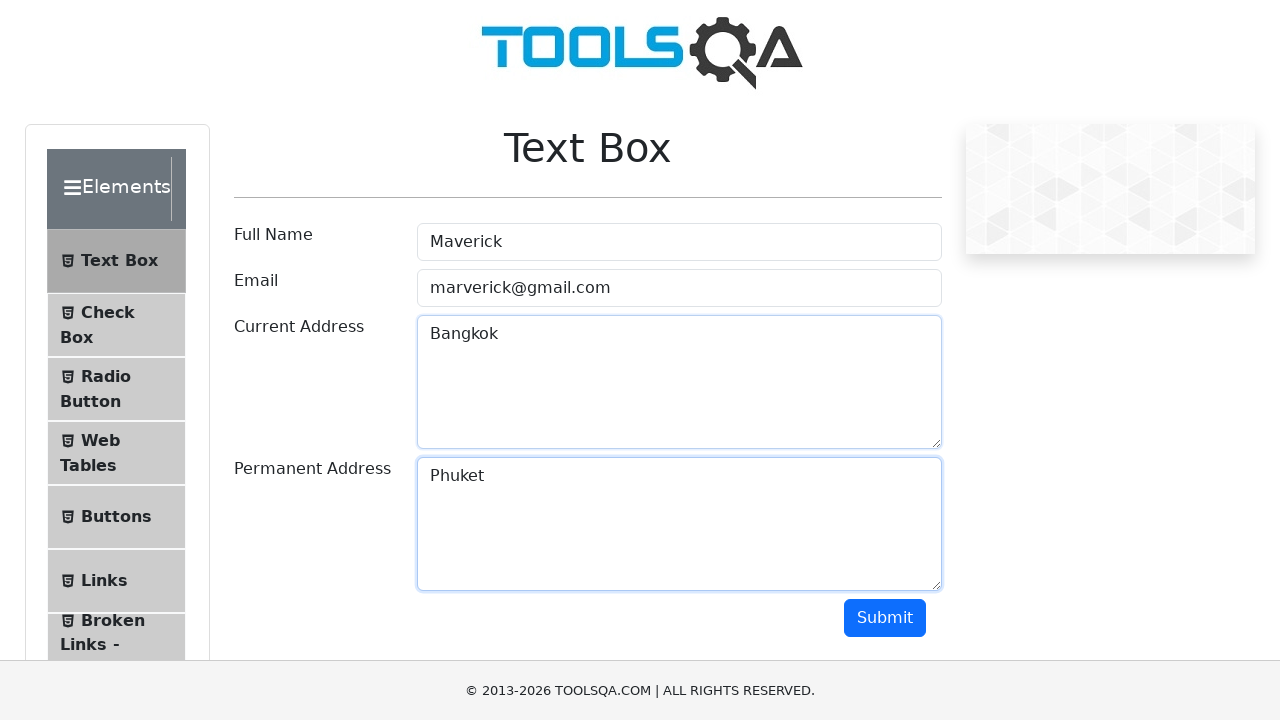

Clicked Submit button to submit the form at (885, 618) on text=Submit
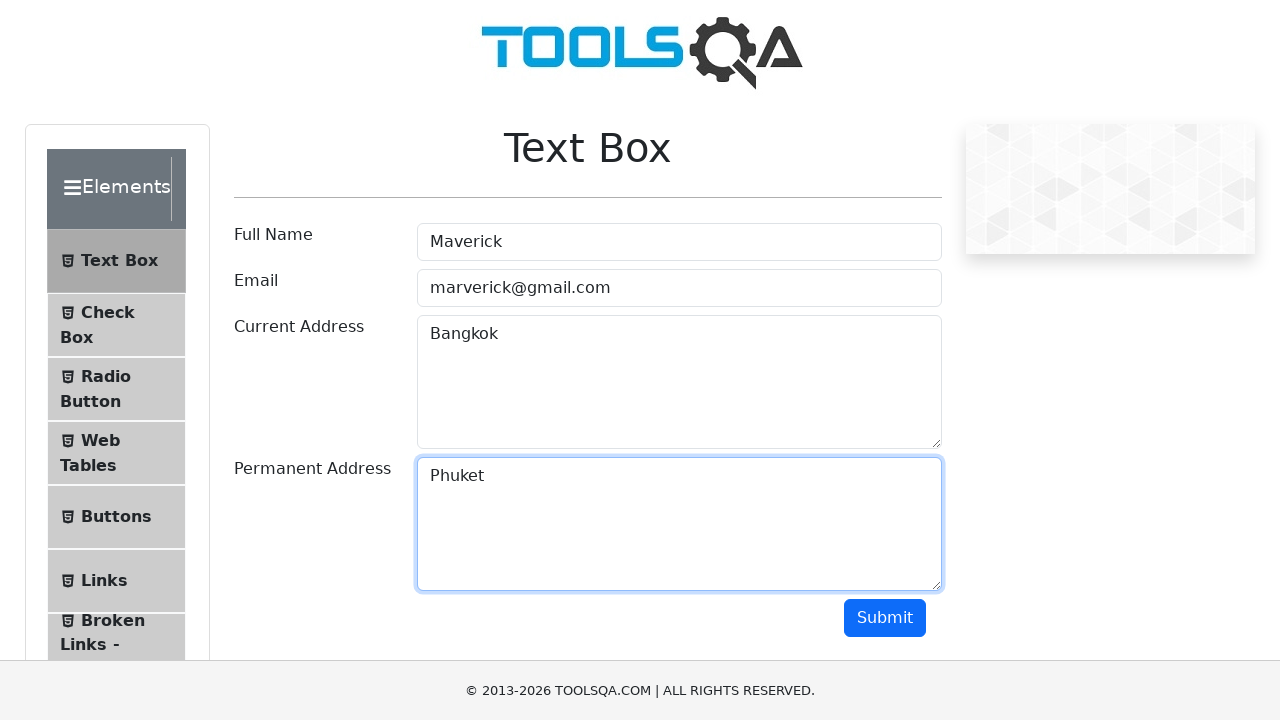

Output section loaded successfully
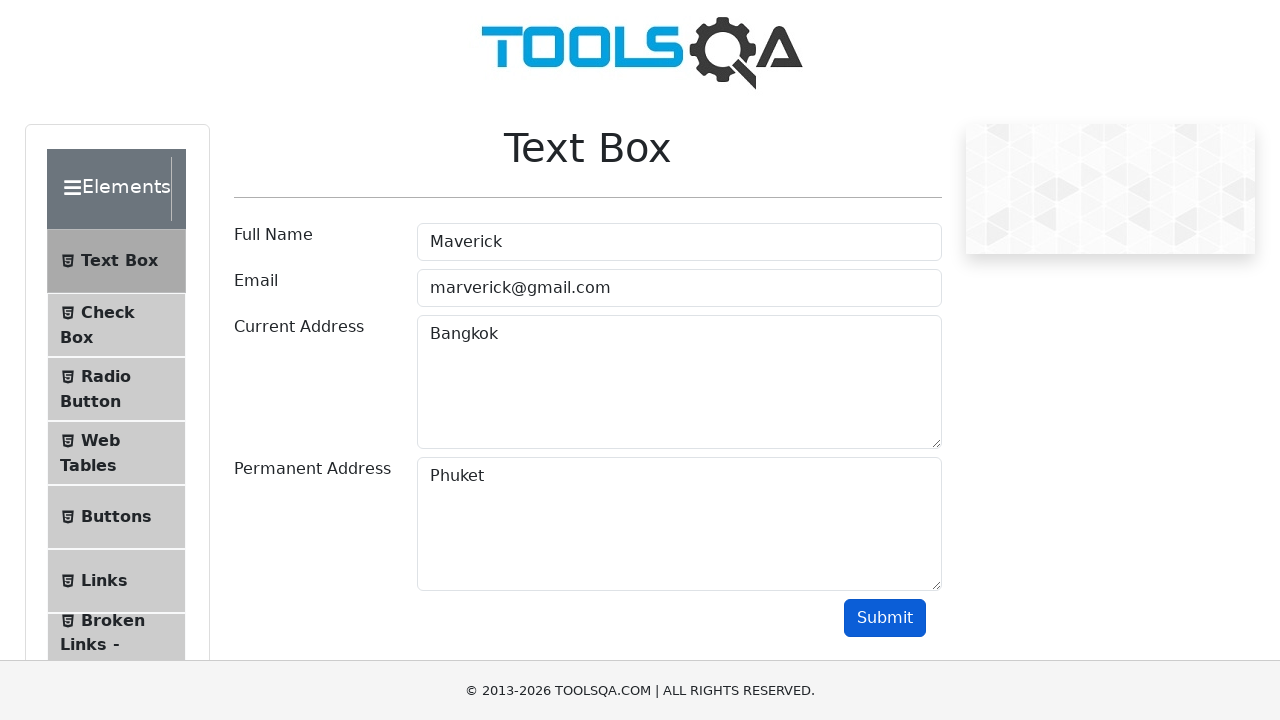

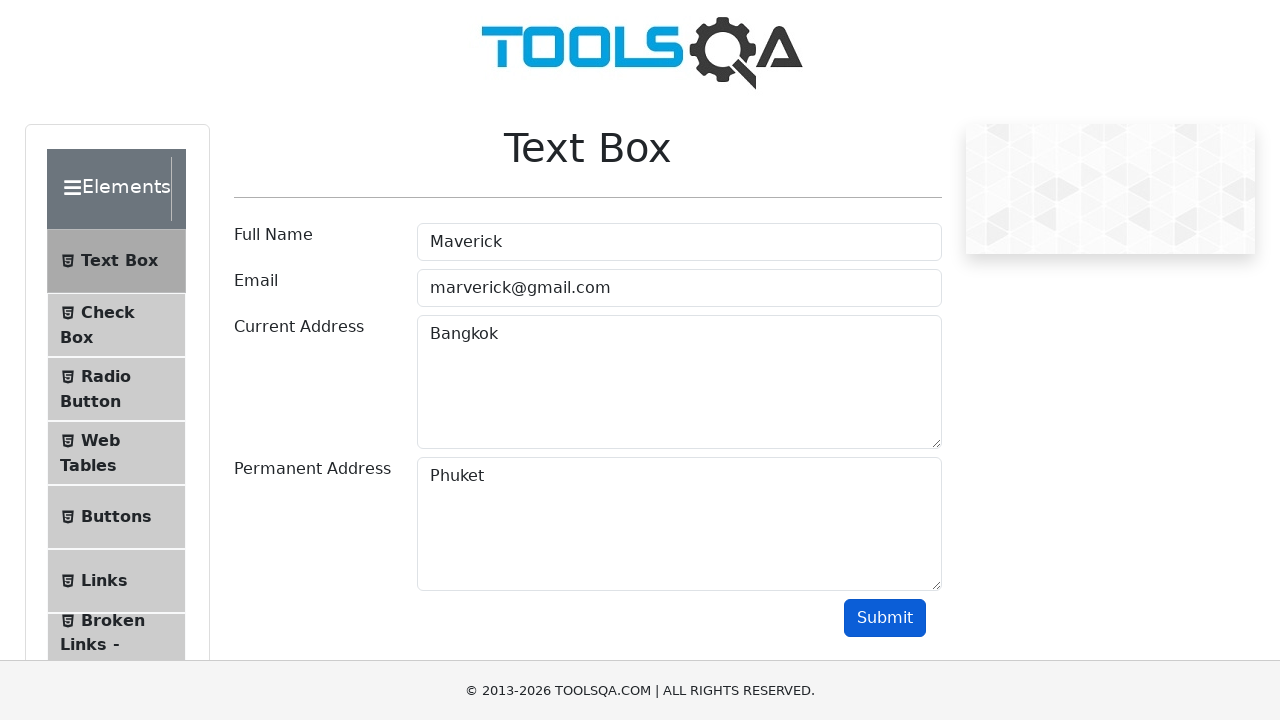